Tests multiple window handling by clicking a link that opens a new window, switching to the new window to verify content, and then switching back to the parent window to verify its content.

Starting URL: https://the-internet.herokuapp.com/

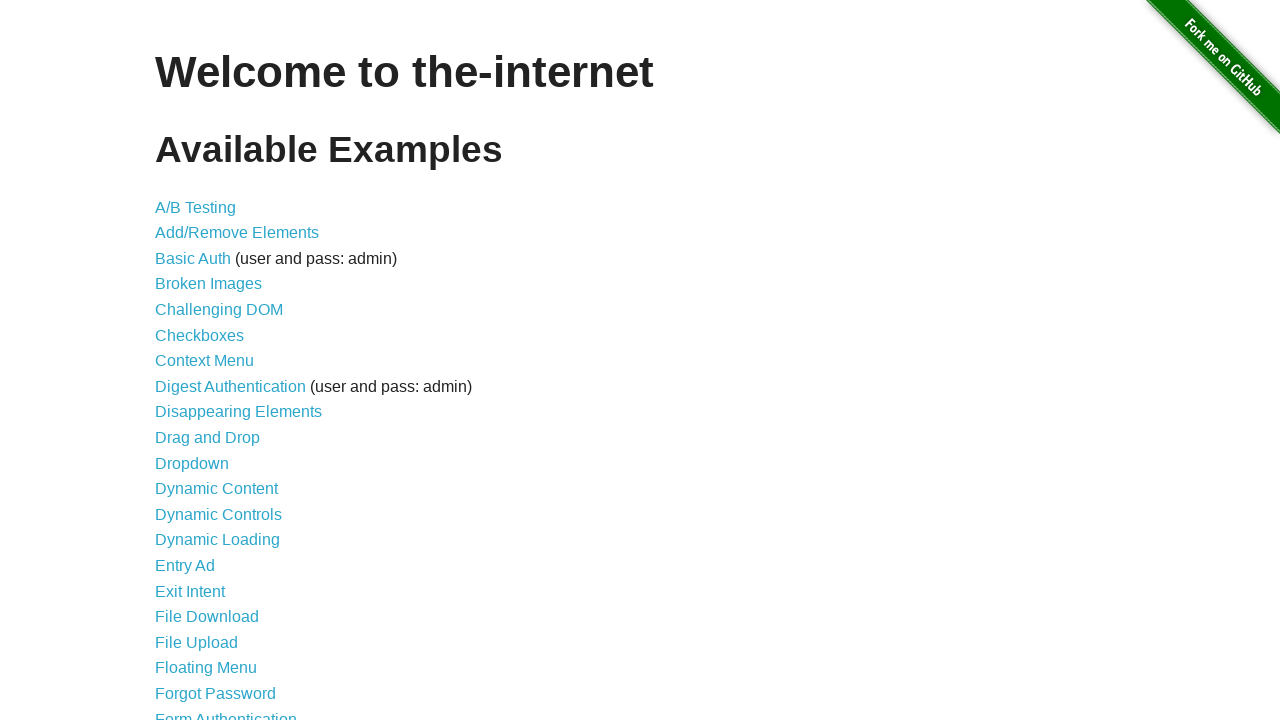

Clicked 'Multiple Windows' link at (218, 369) on text=Multiple Windows
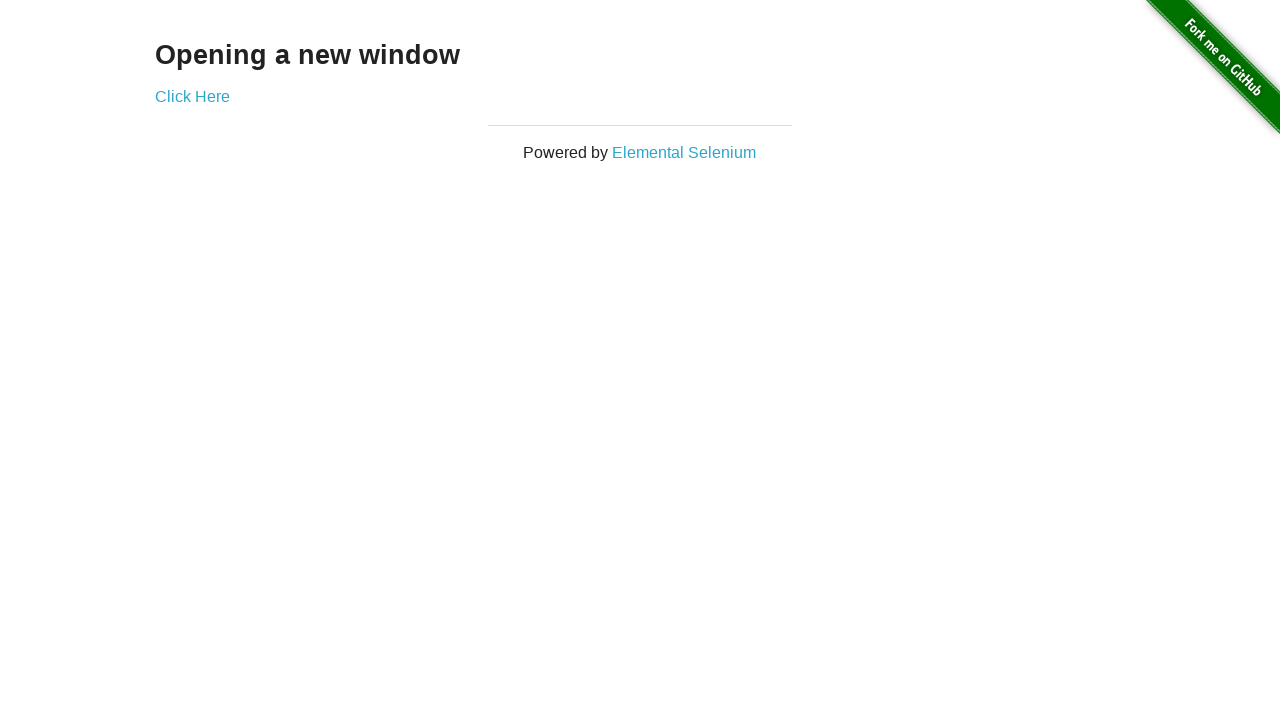

Clicked link to open new window at (192, 96) on a[href*='windows']
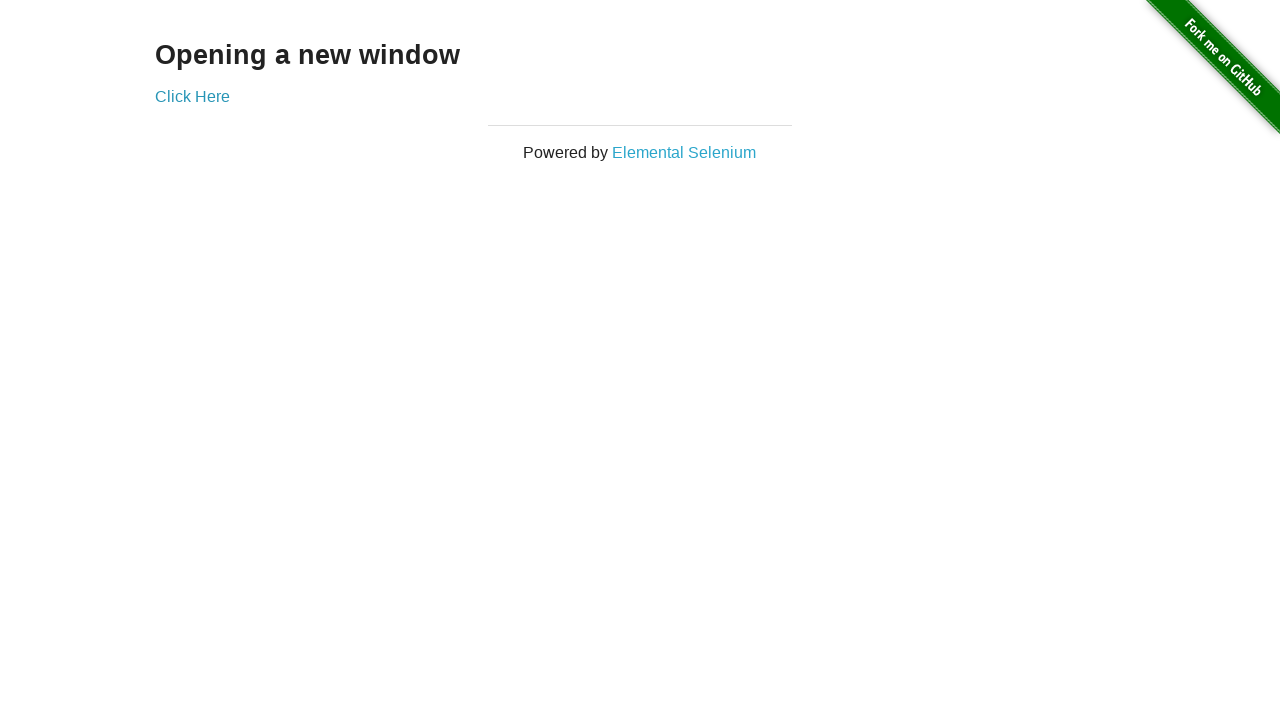

New window opened and captured
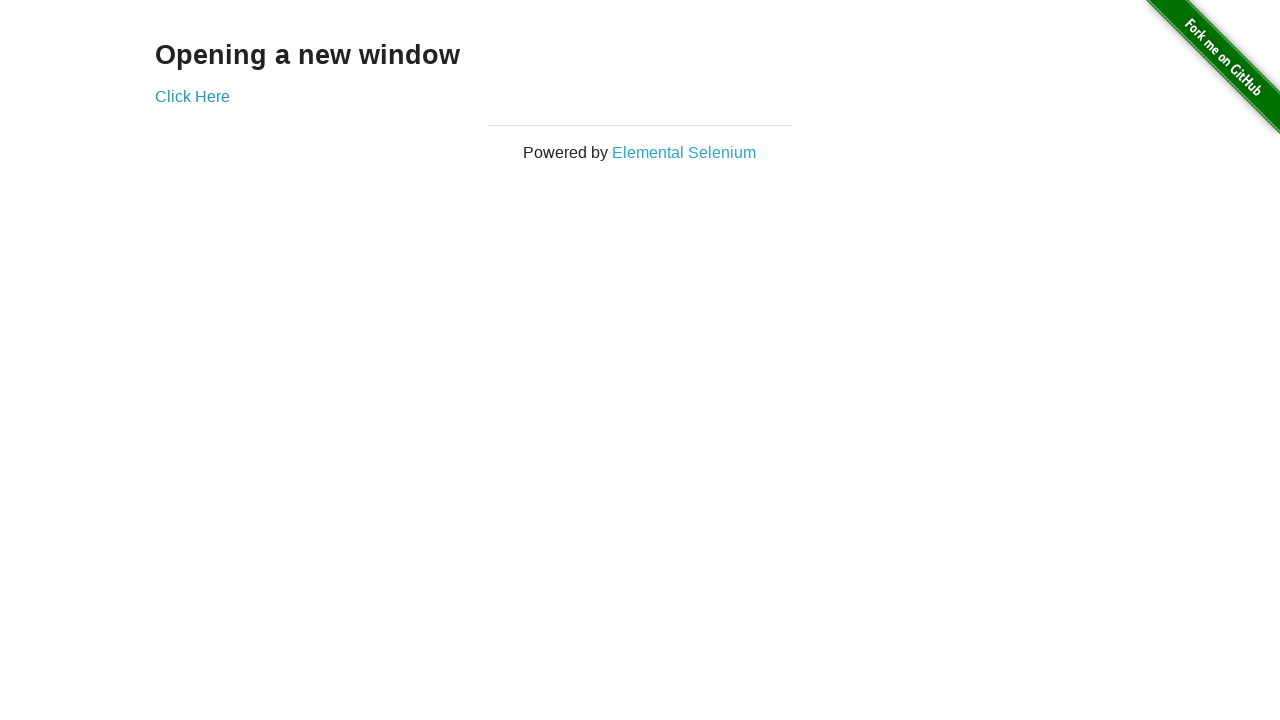

New window content loaded - heading element visible
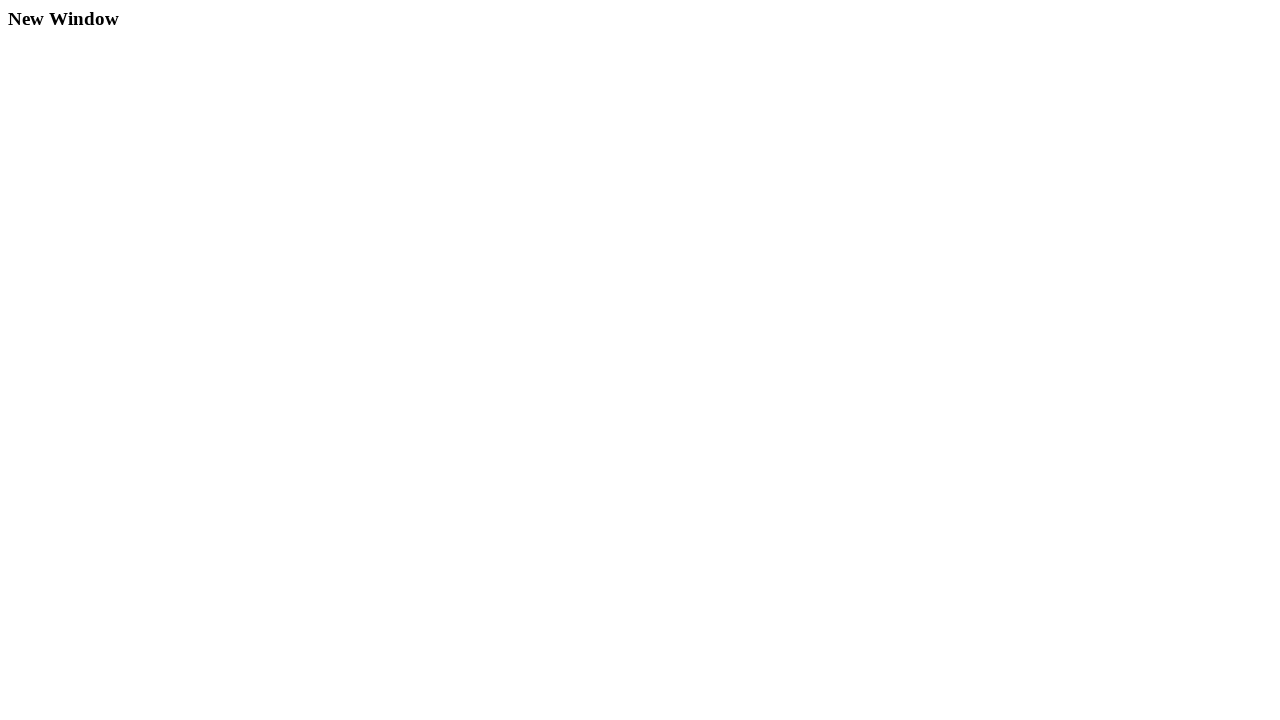

Extracted new window heading text: 'New Window'
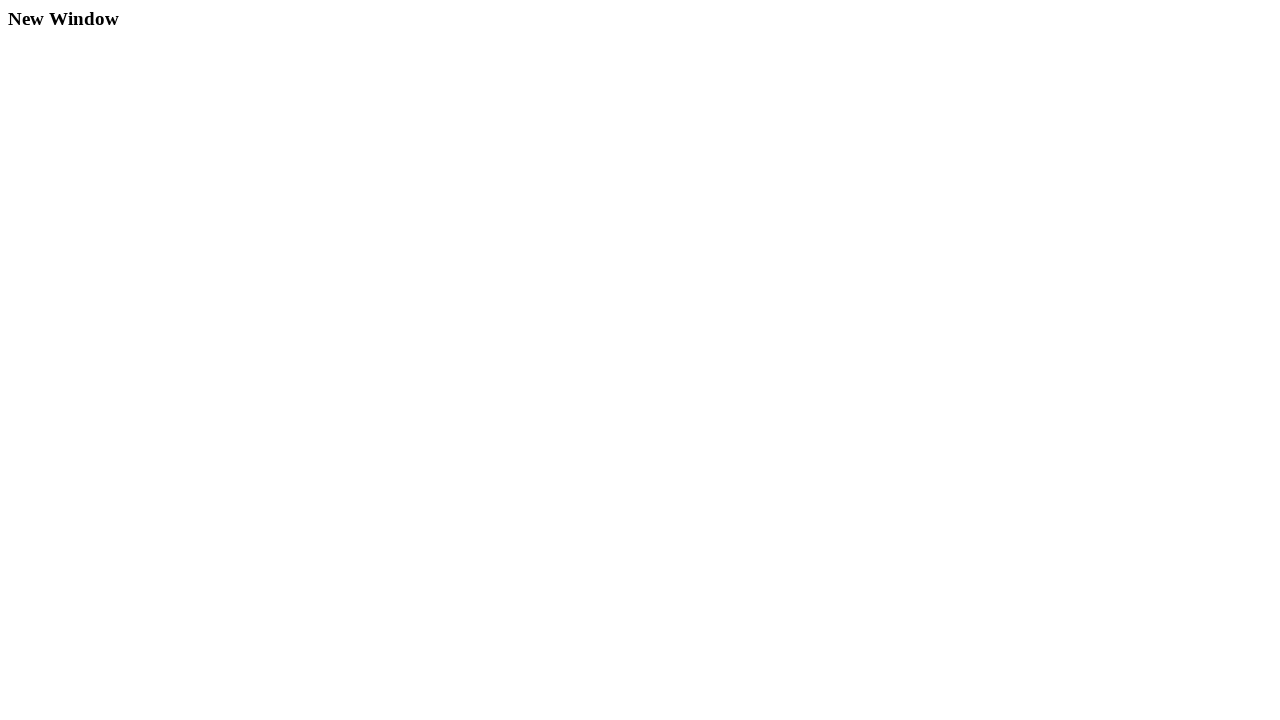

Switched back to parent window
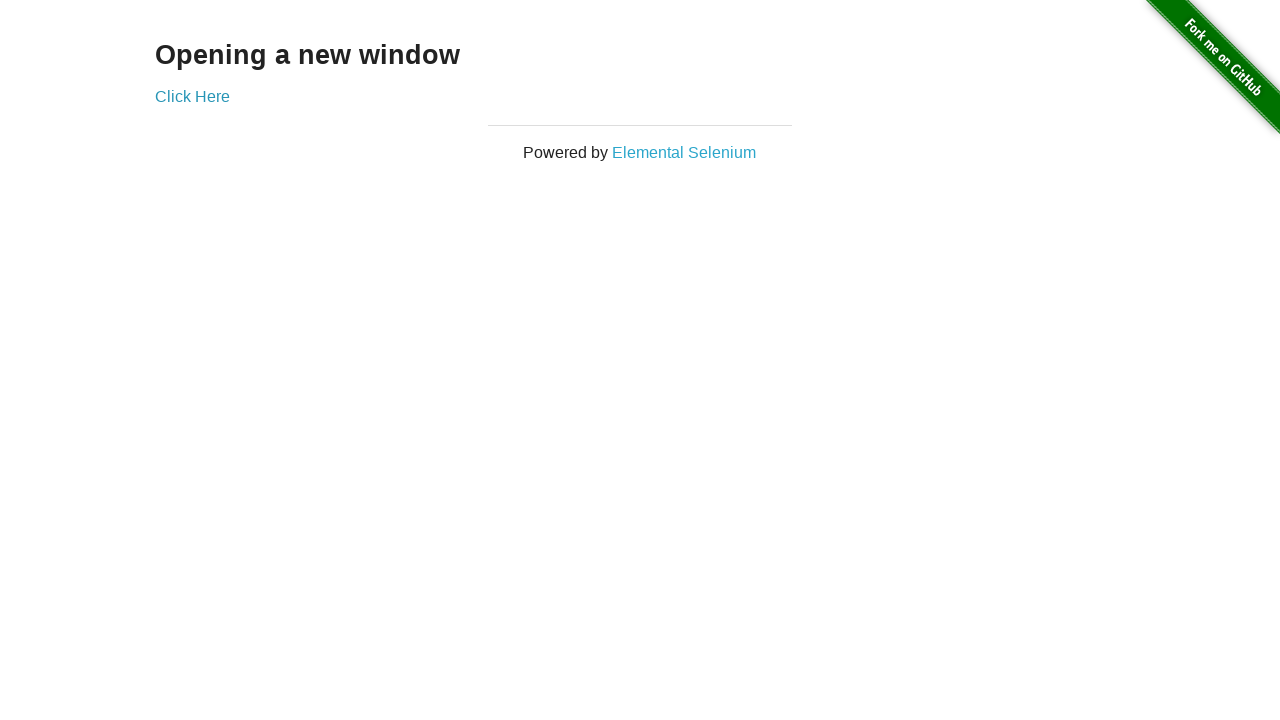

Extracted parent window heading text: 'Opening a new window'
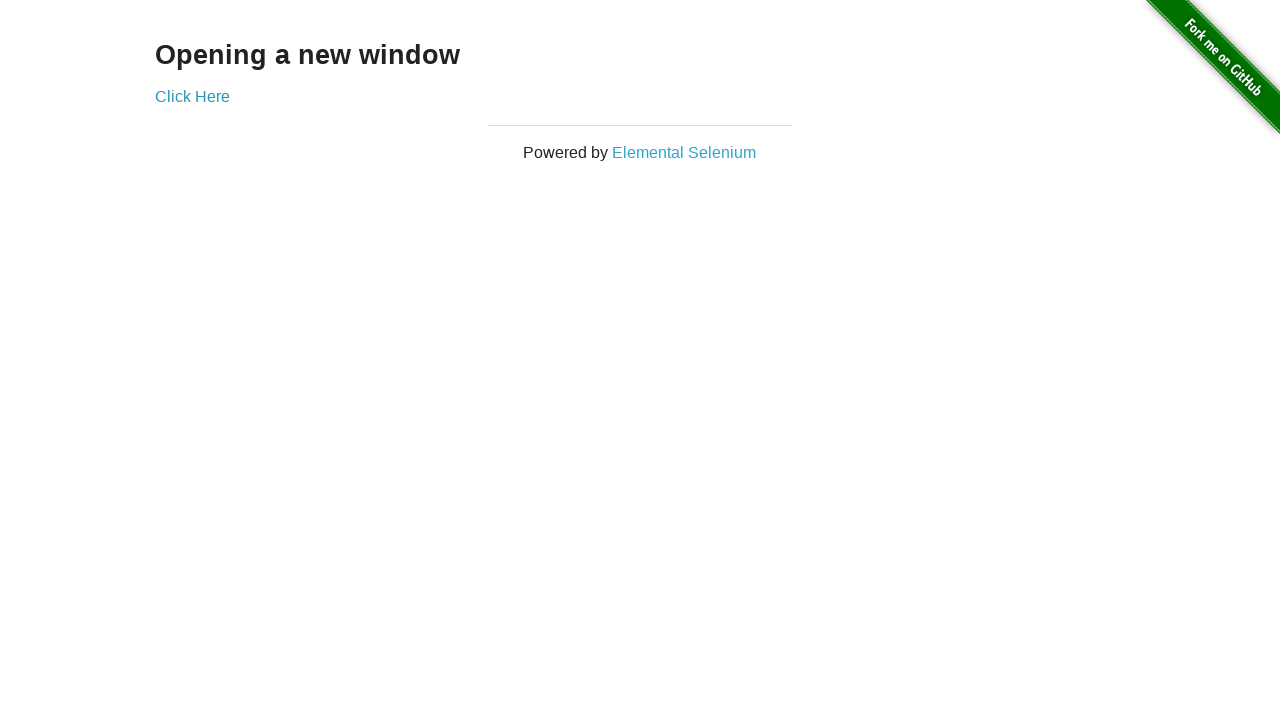

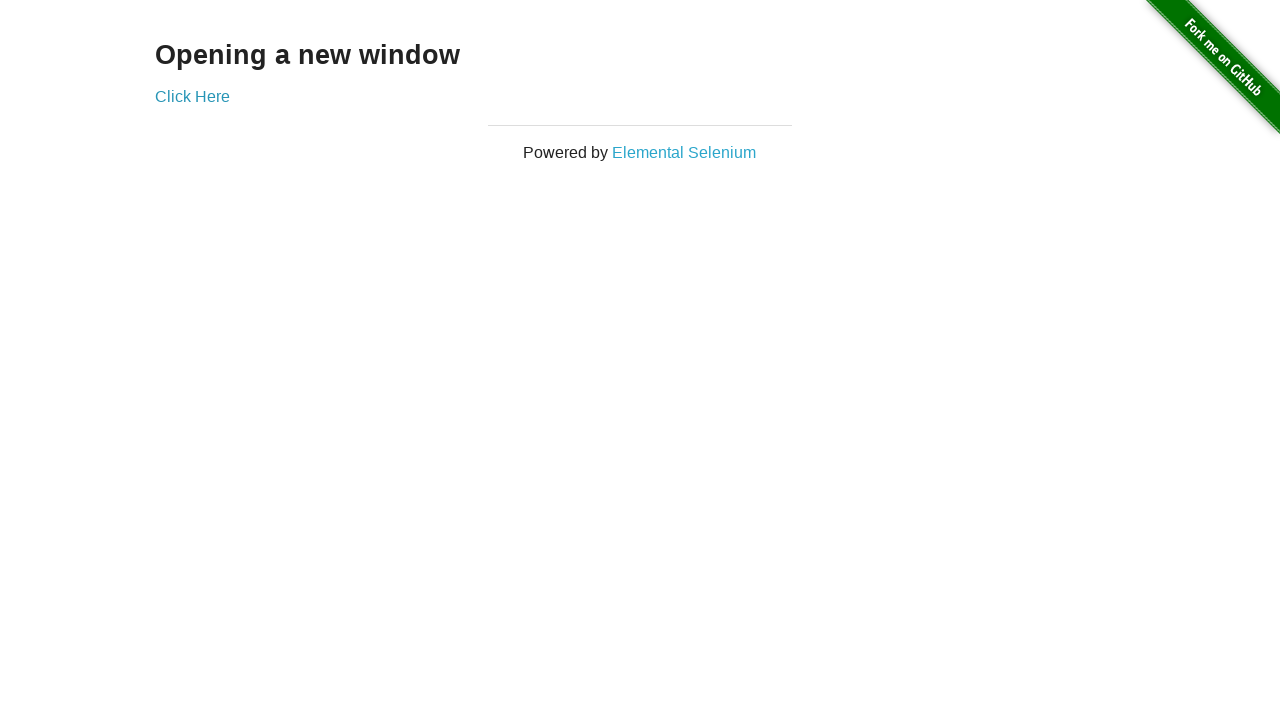